Tests the progress bar functionality by clicking the start button, waiting for the progress bar to reach 75%, then clicking the stop button

Starting URL: http://uitestingplayground.com/progressbar

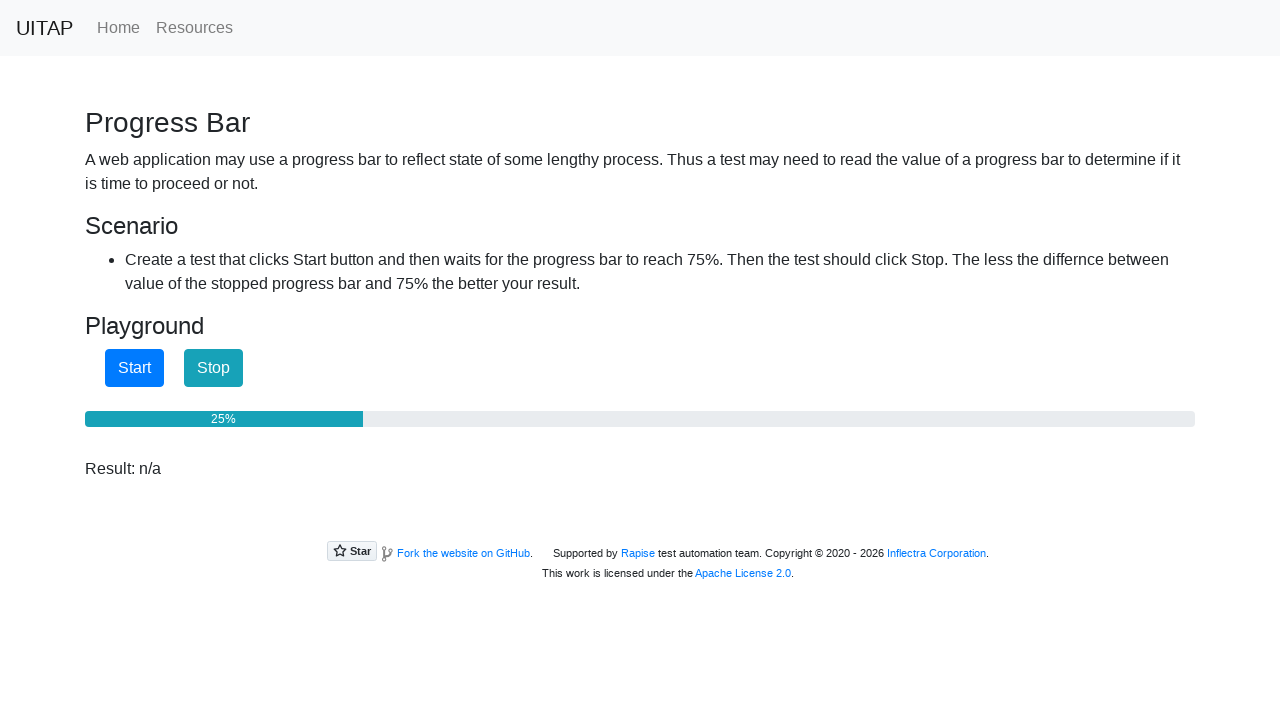

Clicked the start button to begin the progress bar at (134, 368) on #startButton
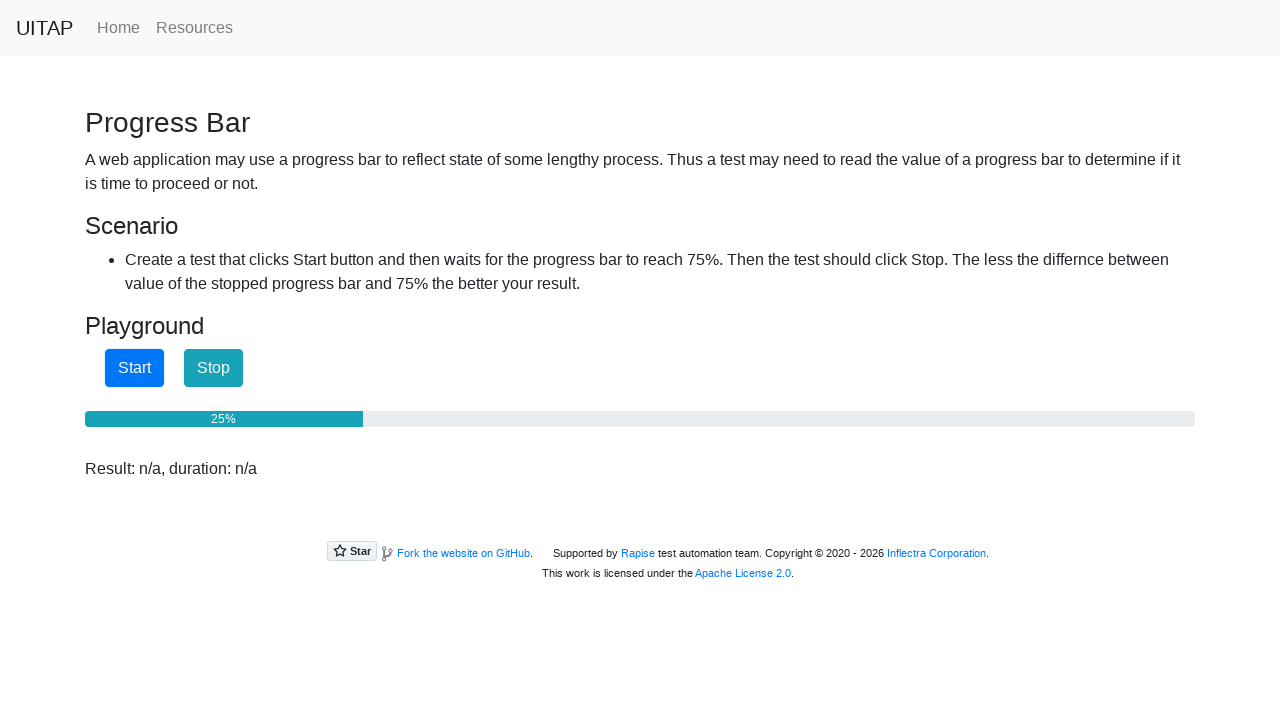

Waited for the progress bar to reach 75%
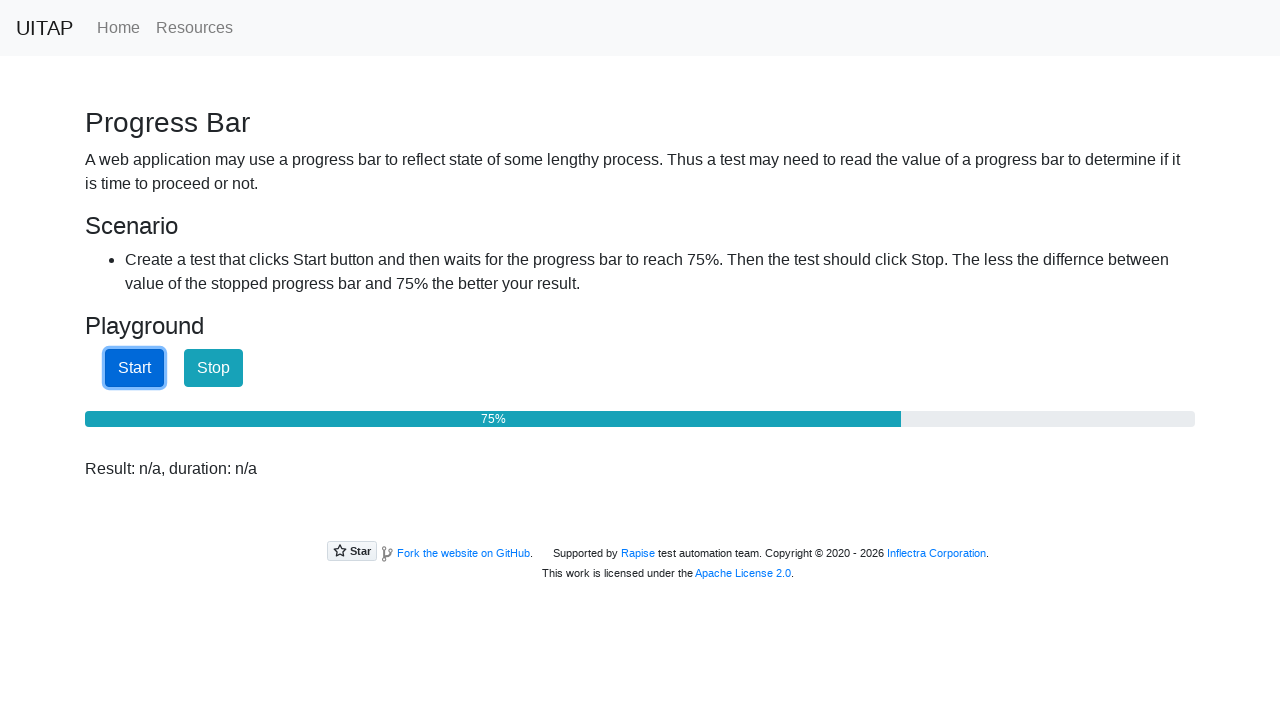

Clicked the stop button to halt the progress bar at (214, 368) on #stopButton
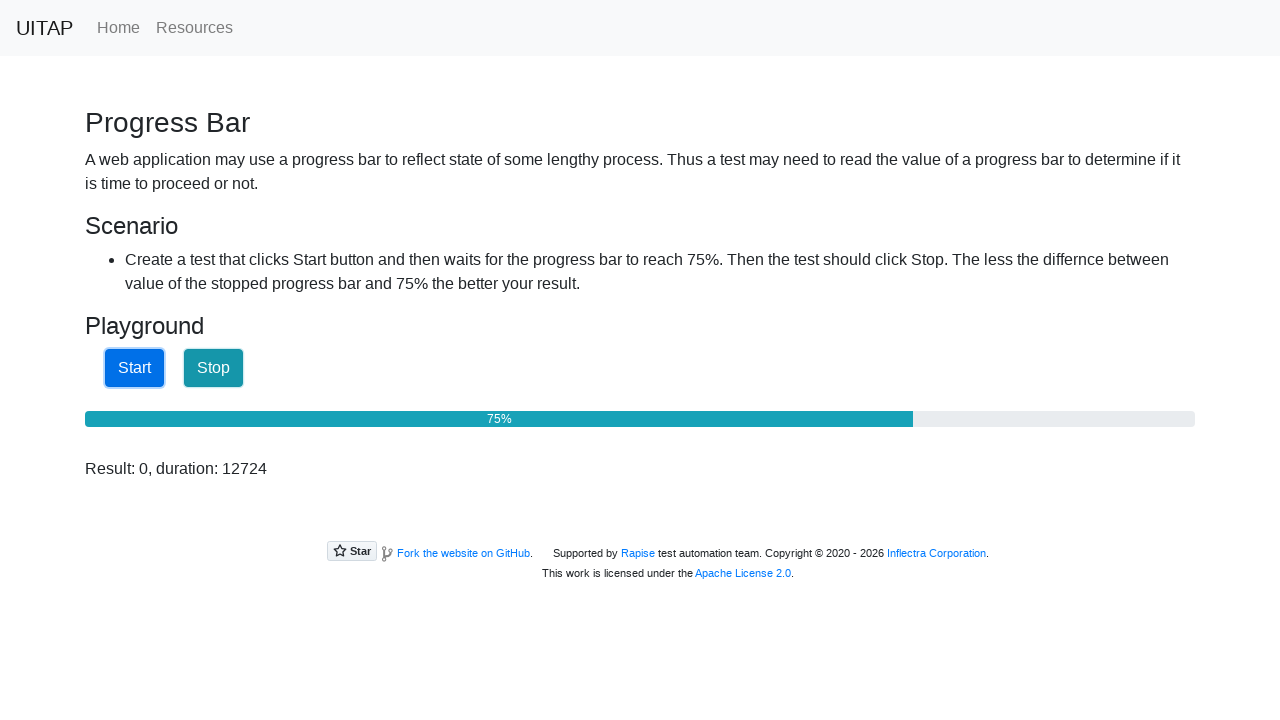

Waited for the result to be displayed
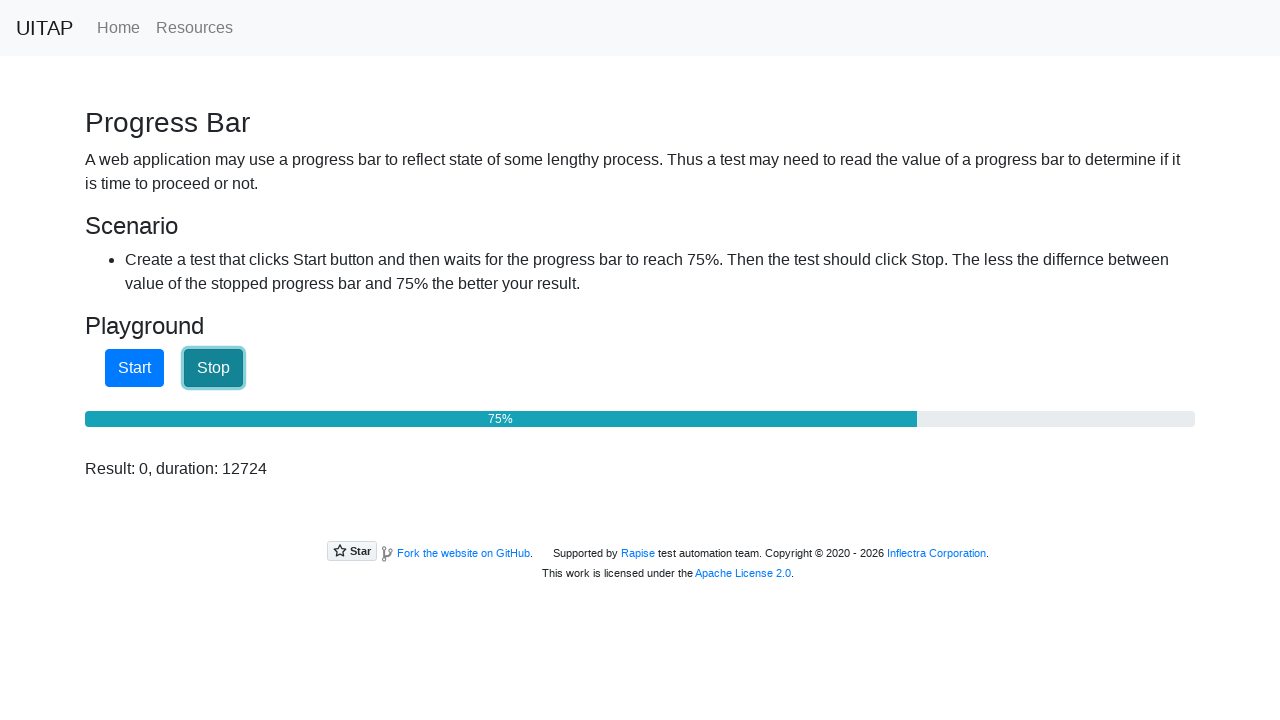

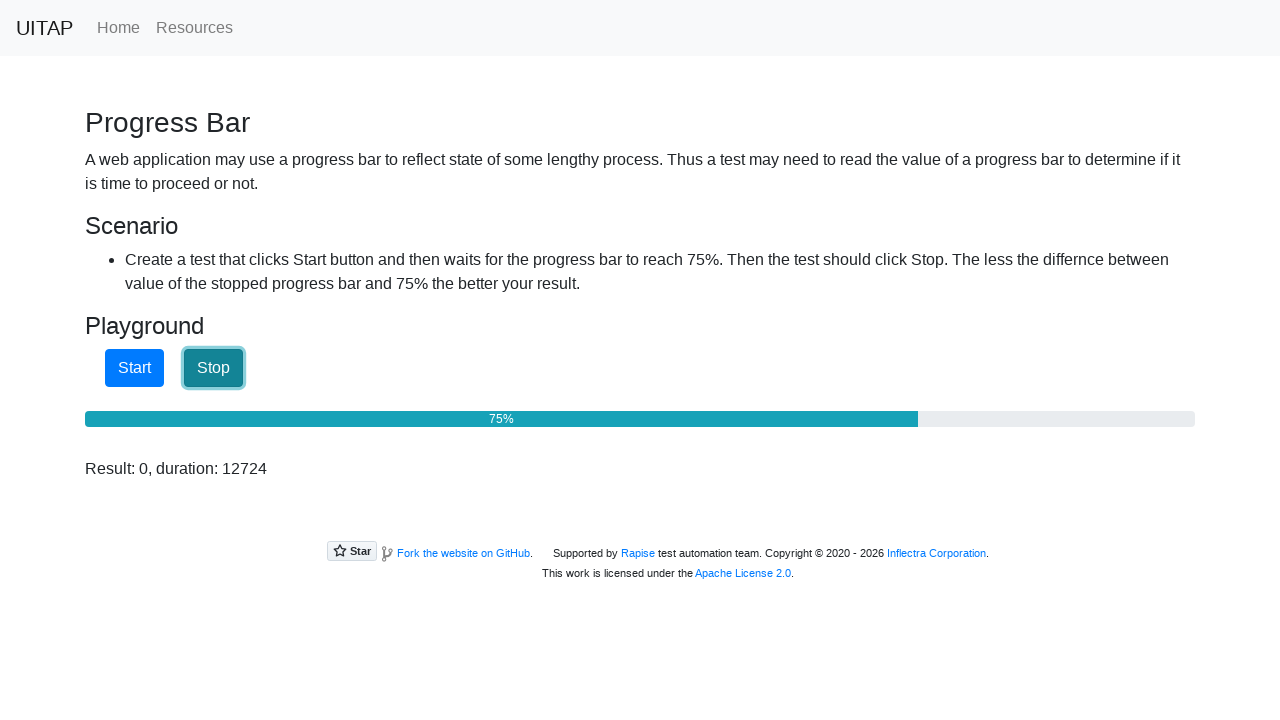